Tests dynamic loading with 6 second implicit wait by clicking a button and verifying the dynamically loaded content appears

Starting URL: http://the-internet.herokuapp.com/dynamic_loading/2

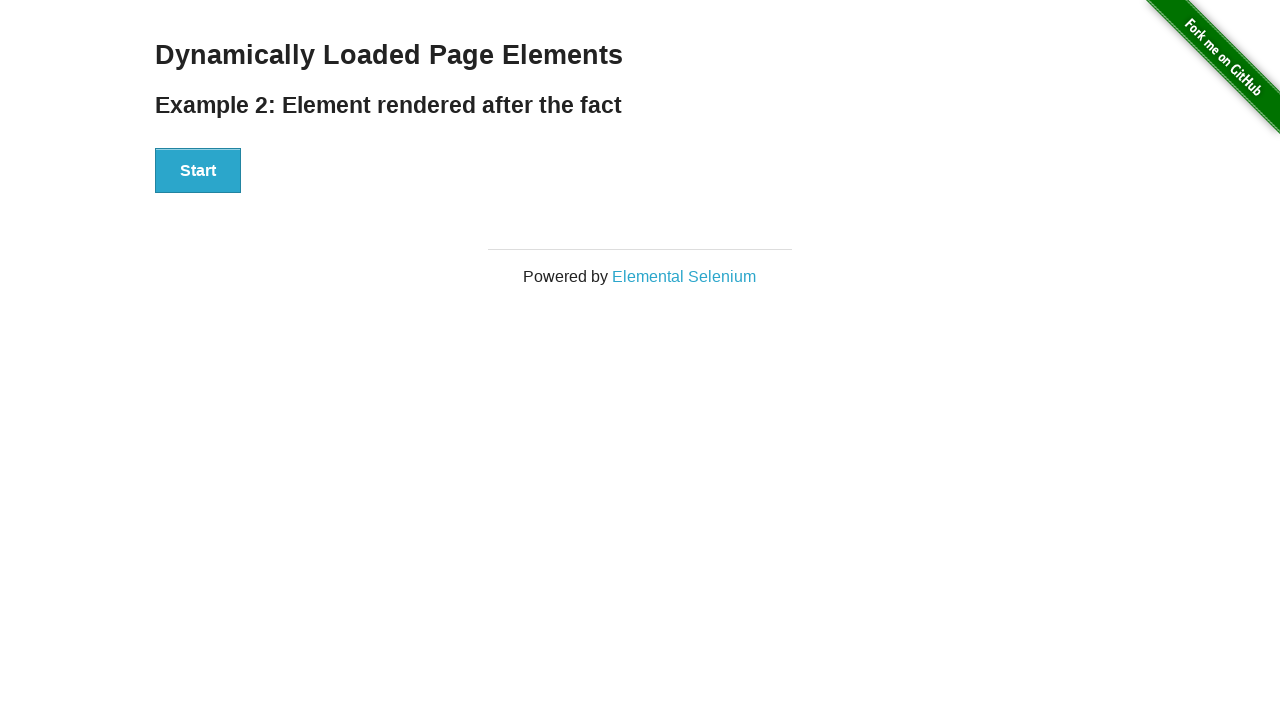

Clicked start button to trigger dynamic loading at (198, 171) on xpath=//button
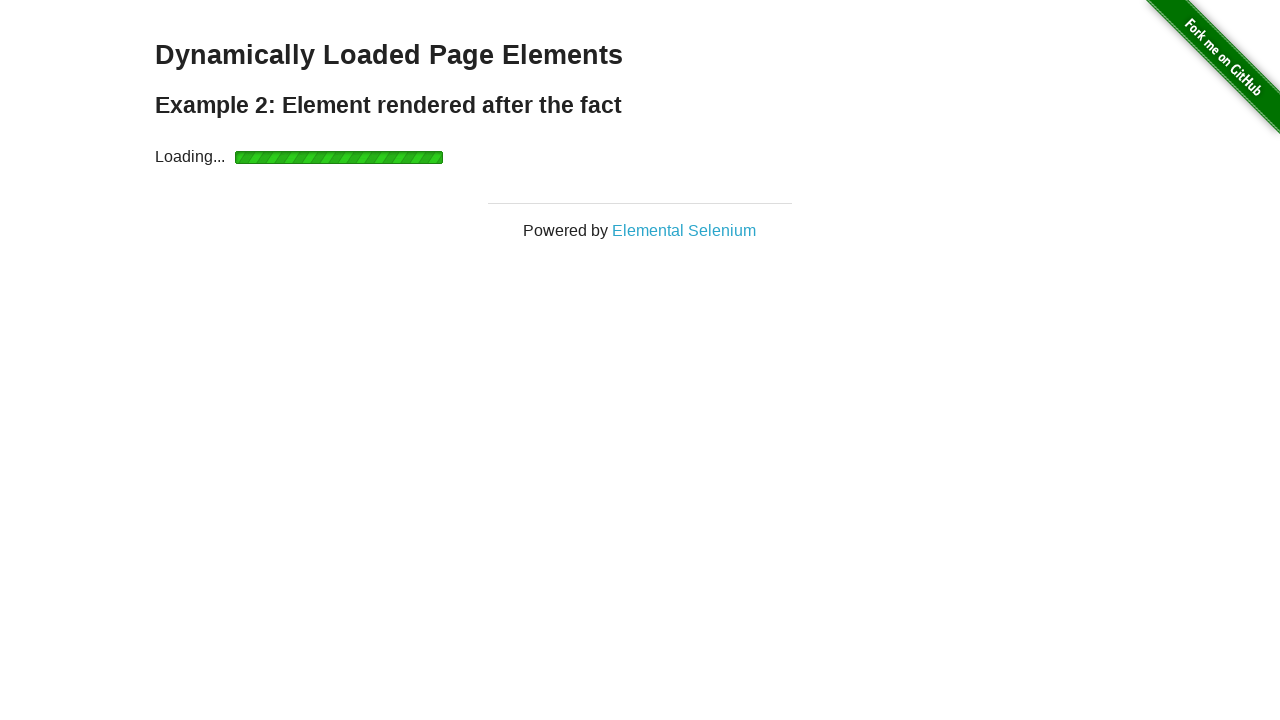

Waited for dynamically loaded finish element to become visible
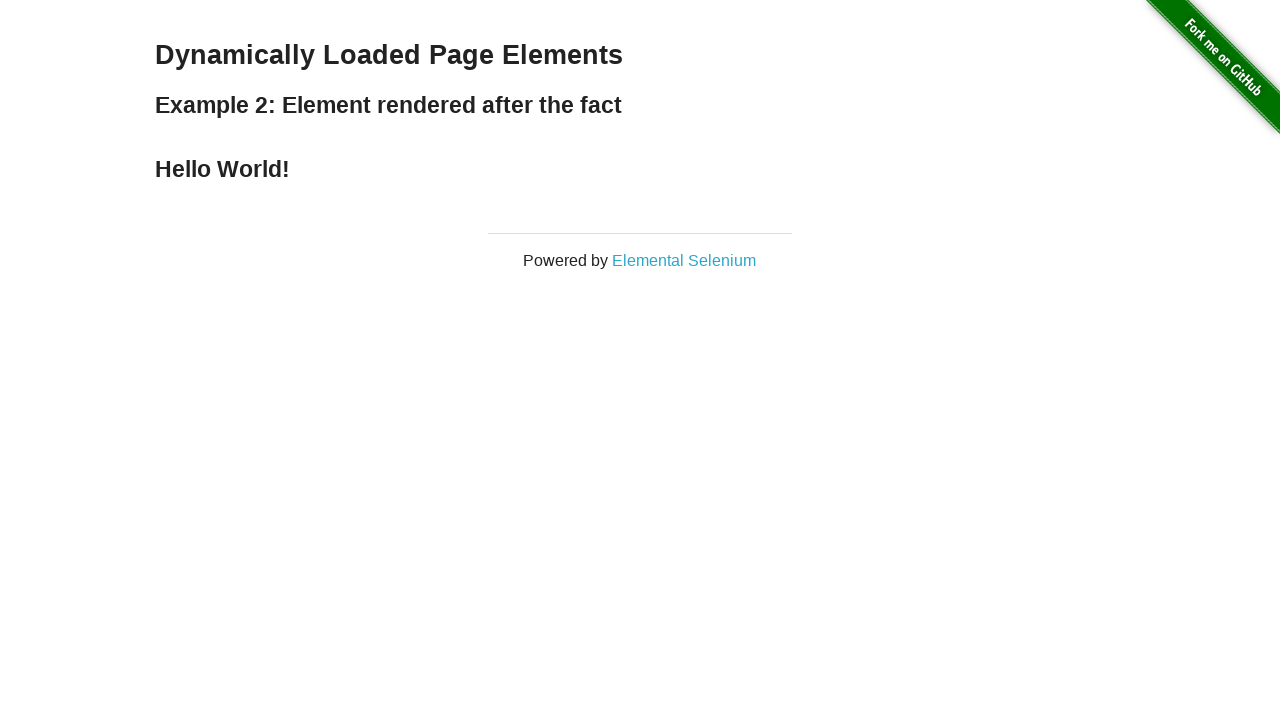

Located the finish element
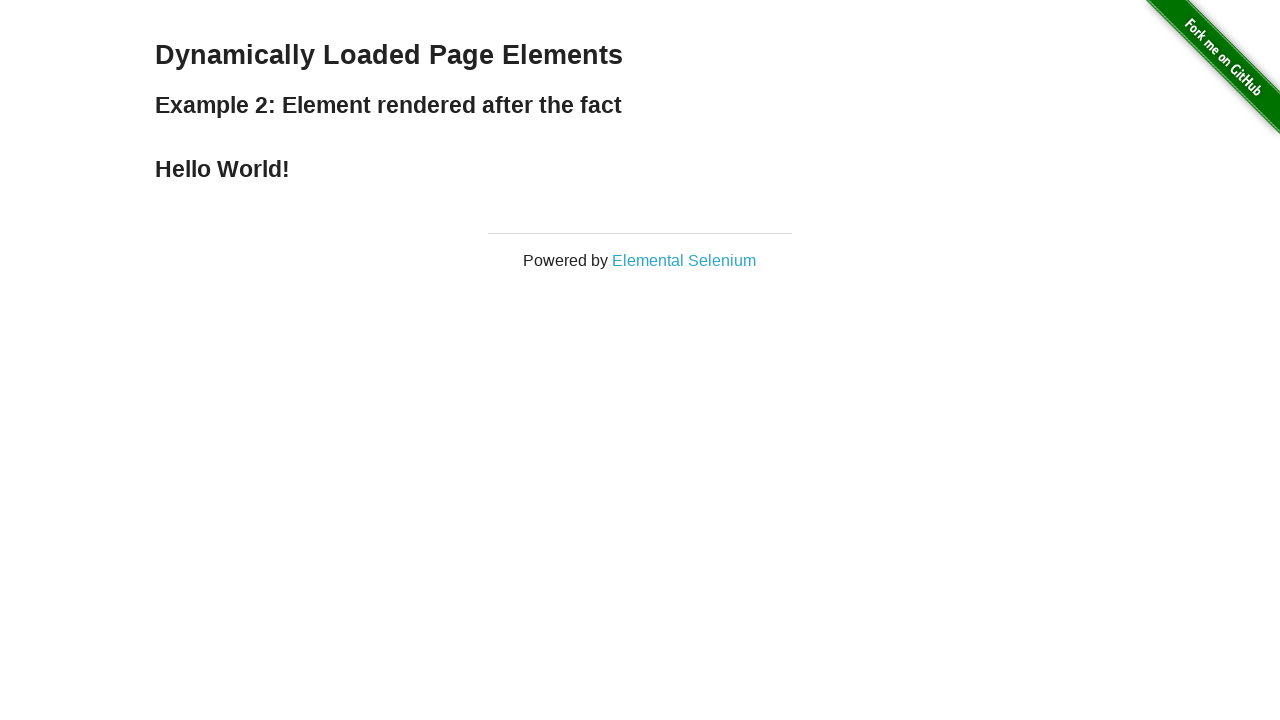

Verified finish element is visible
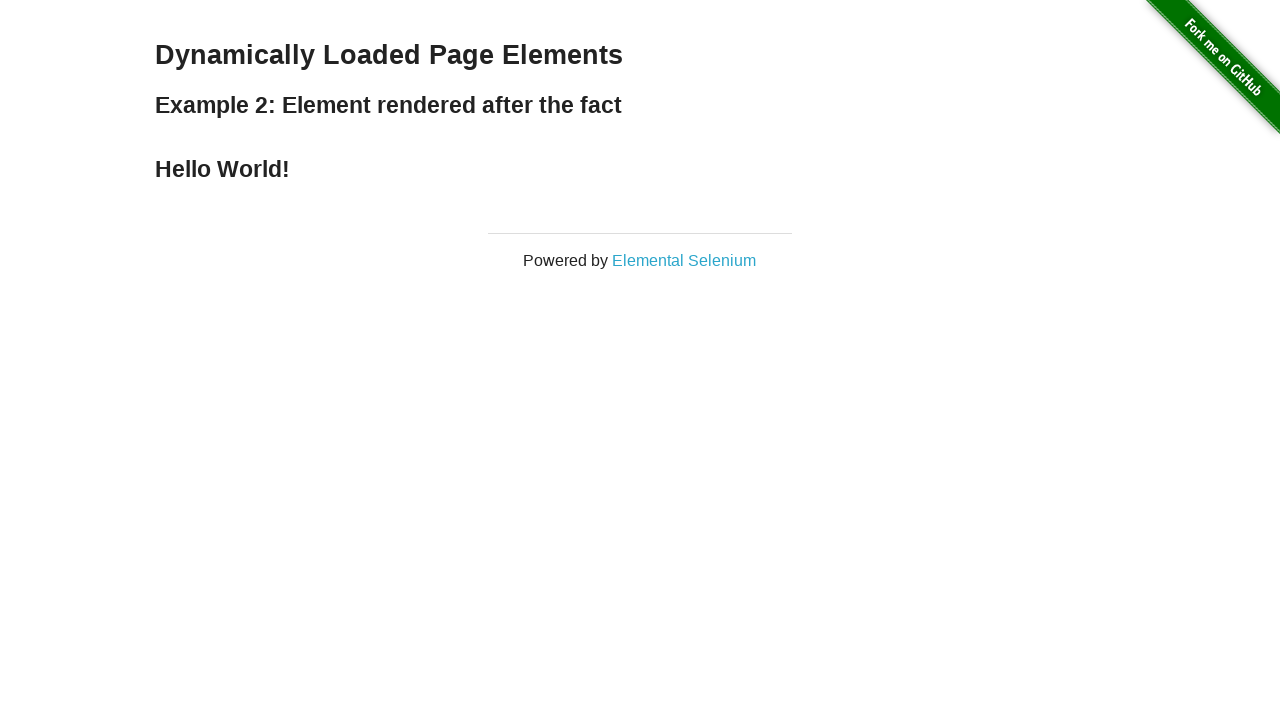

Verified finish element contains 'Hello World!' text
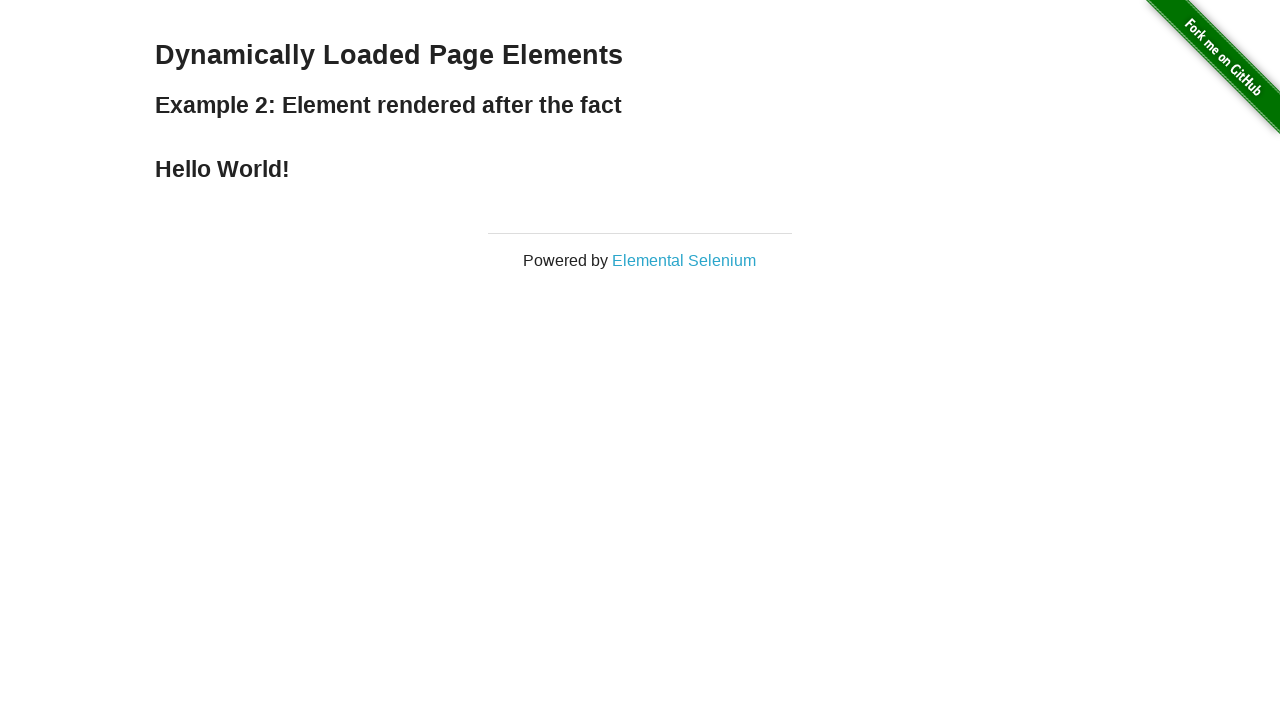

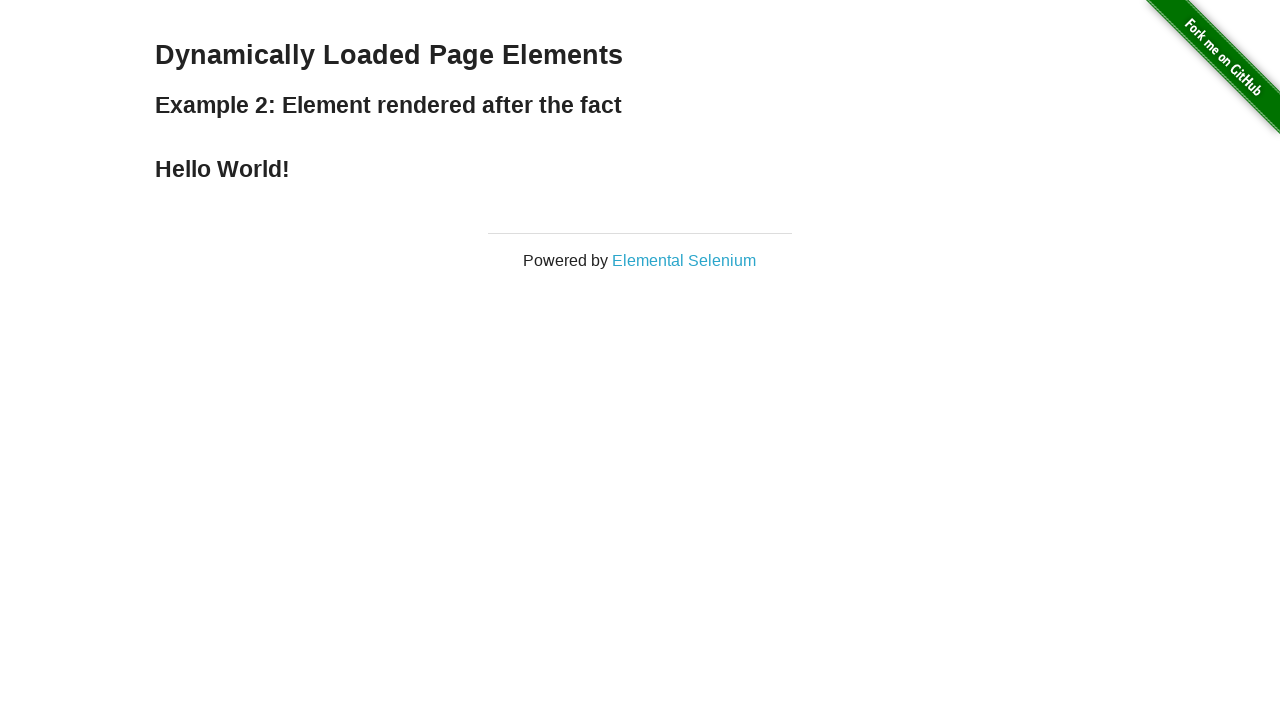